Fills out and submits a comprehensive student registration form including personal details, date of birth, subjects, hobbies, and address information

Starting URL: https://demoqa.com/automation-practice-form

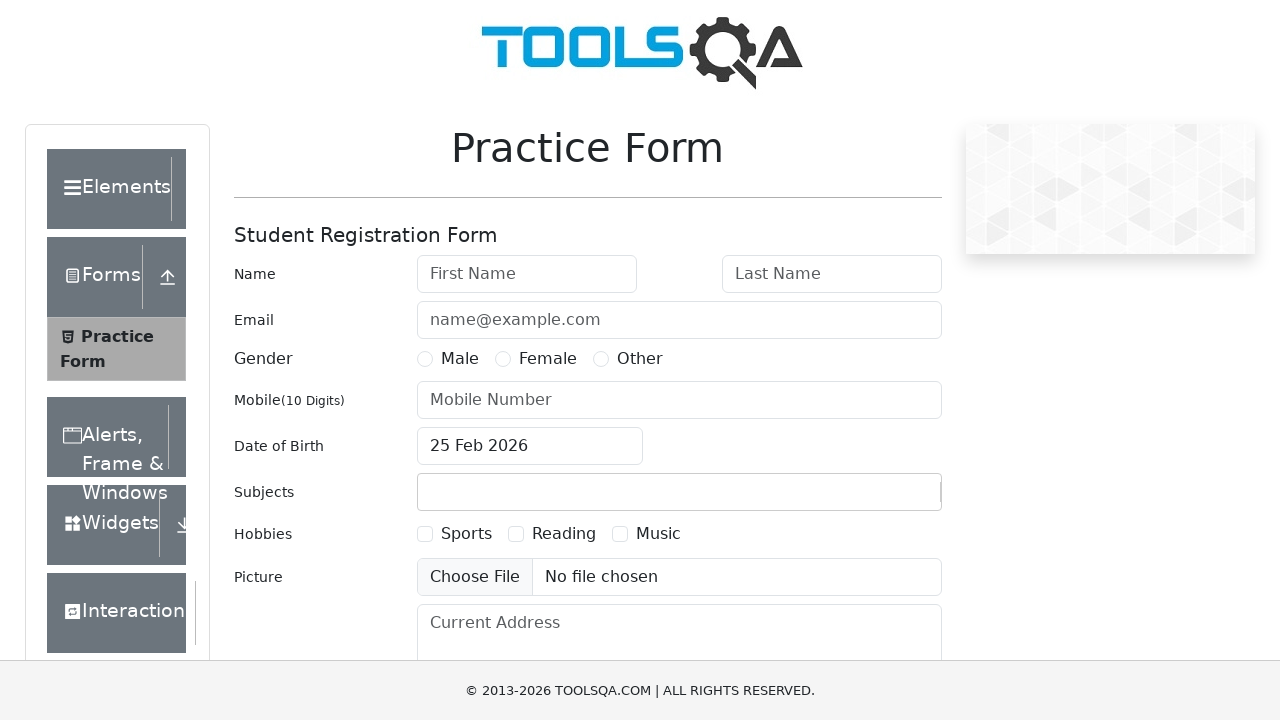

Filled first name field with 'Raju' on #firstName
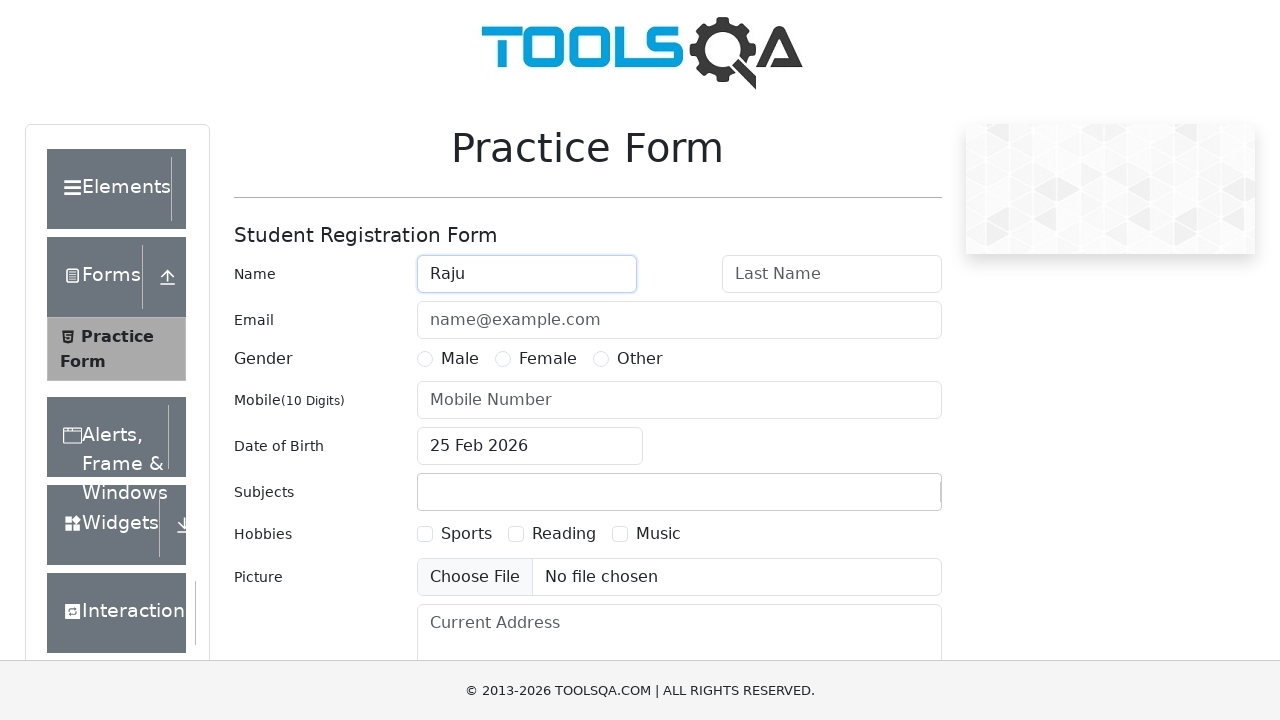

Filled last name field with 'ch' on #lastName
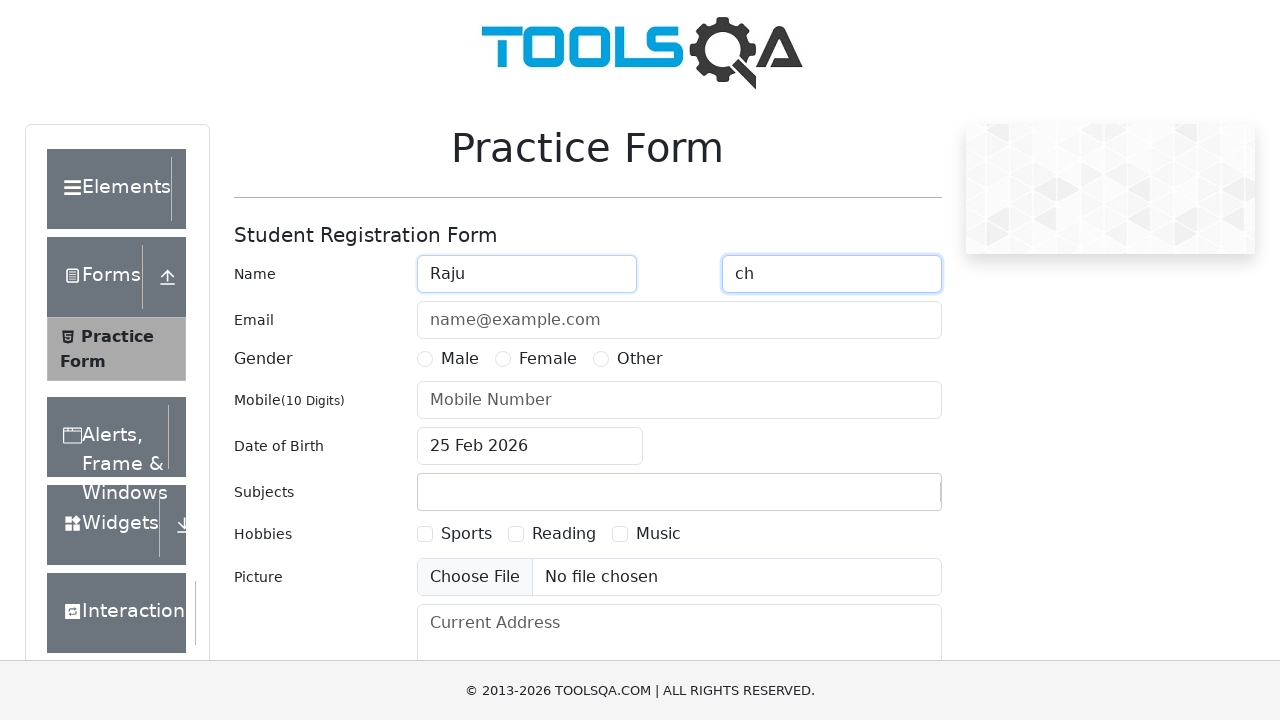

Filled email field with 'rajuch889@gmail.com' on #userEmail
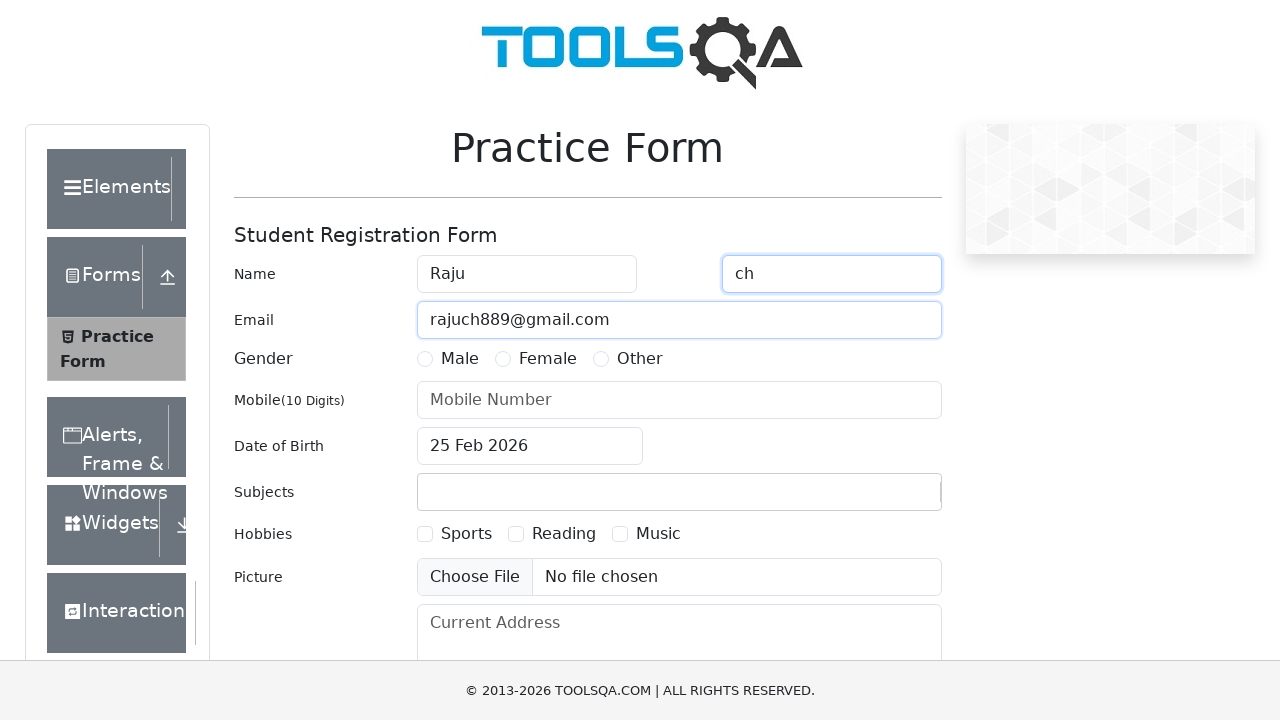

Selected Male gender option at (460, 359) on label:has-text('Male')
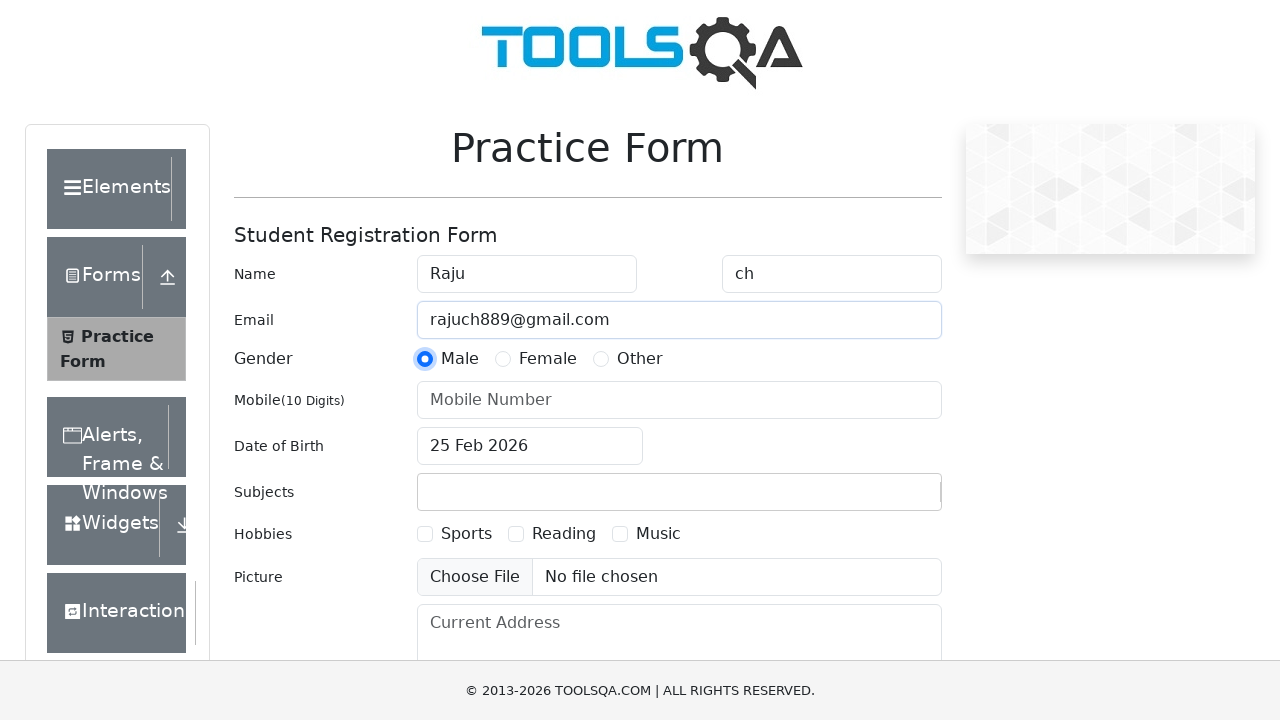

Filled mobile number field with '9963761389' on #userNumber
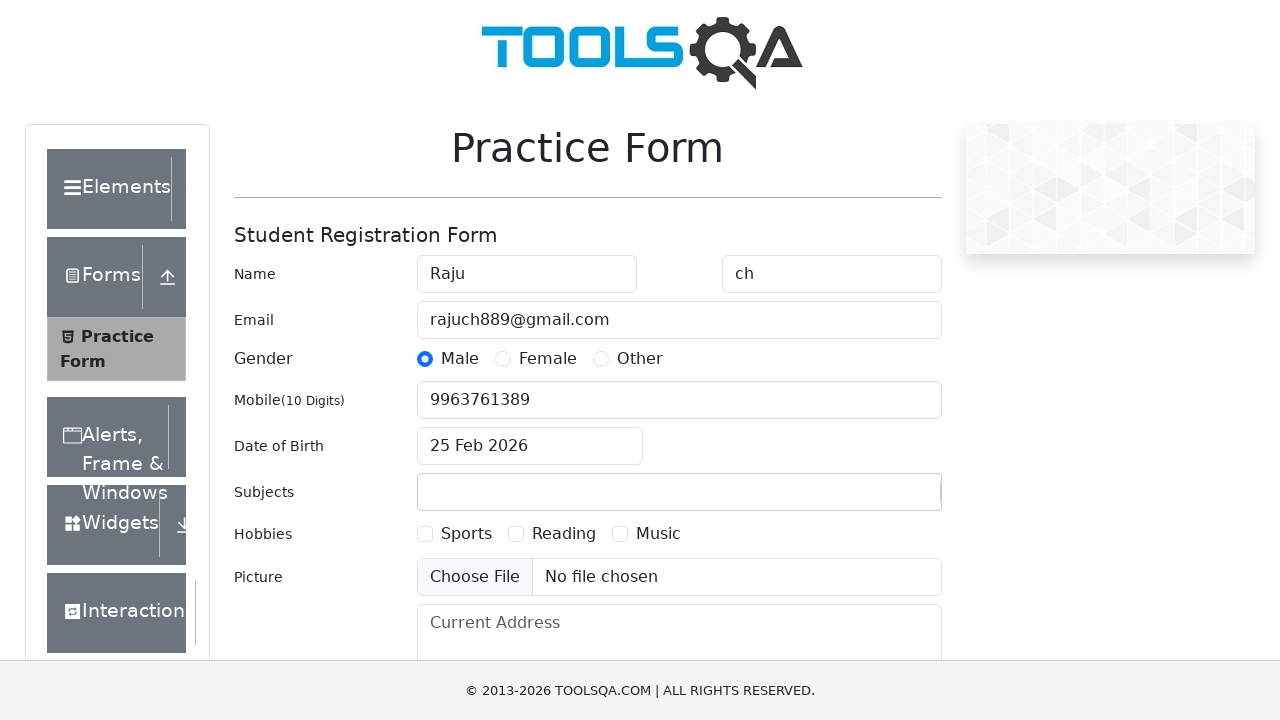

Opened date of birth picker at (530, 446) on #dateOfBirthInput
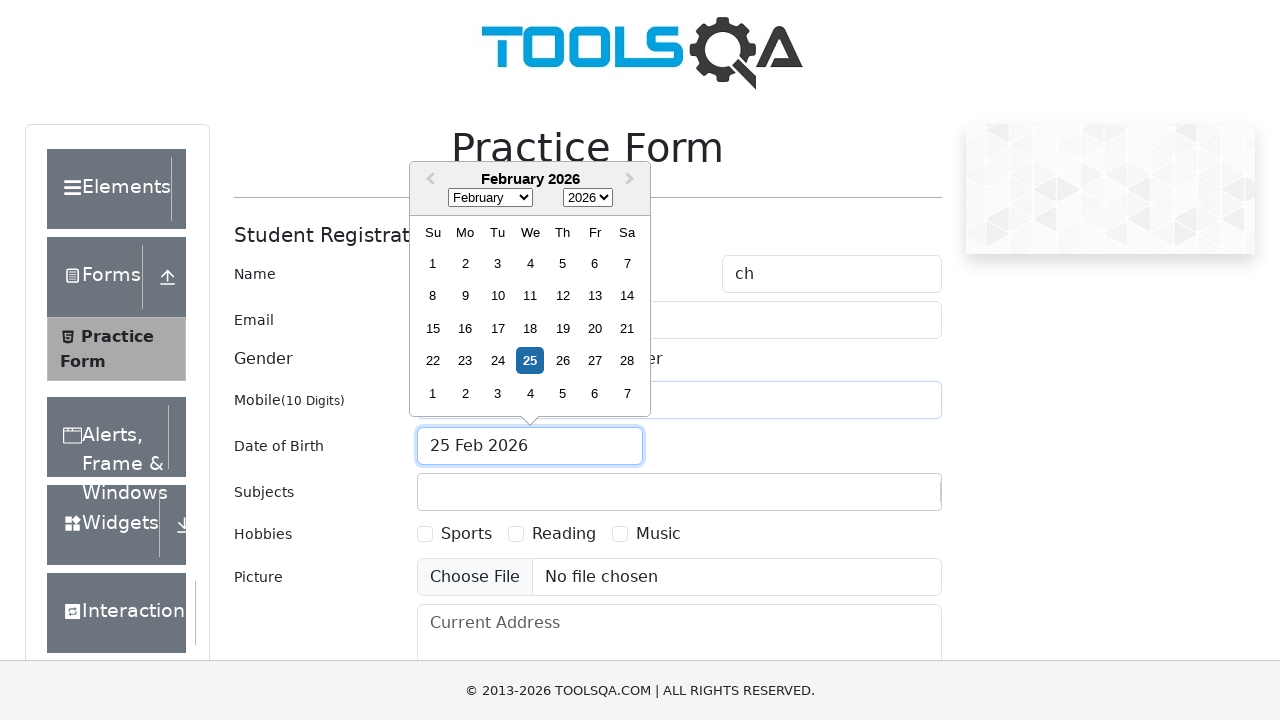

Selected October (month 9) from date picker on .react-datepicker__month-select
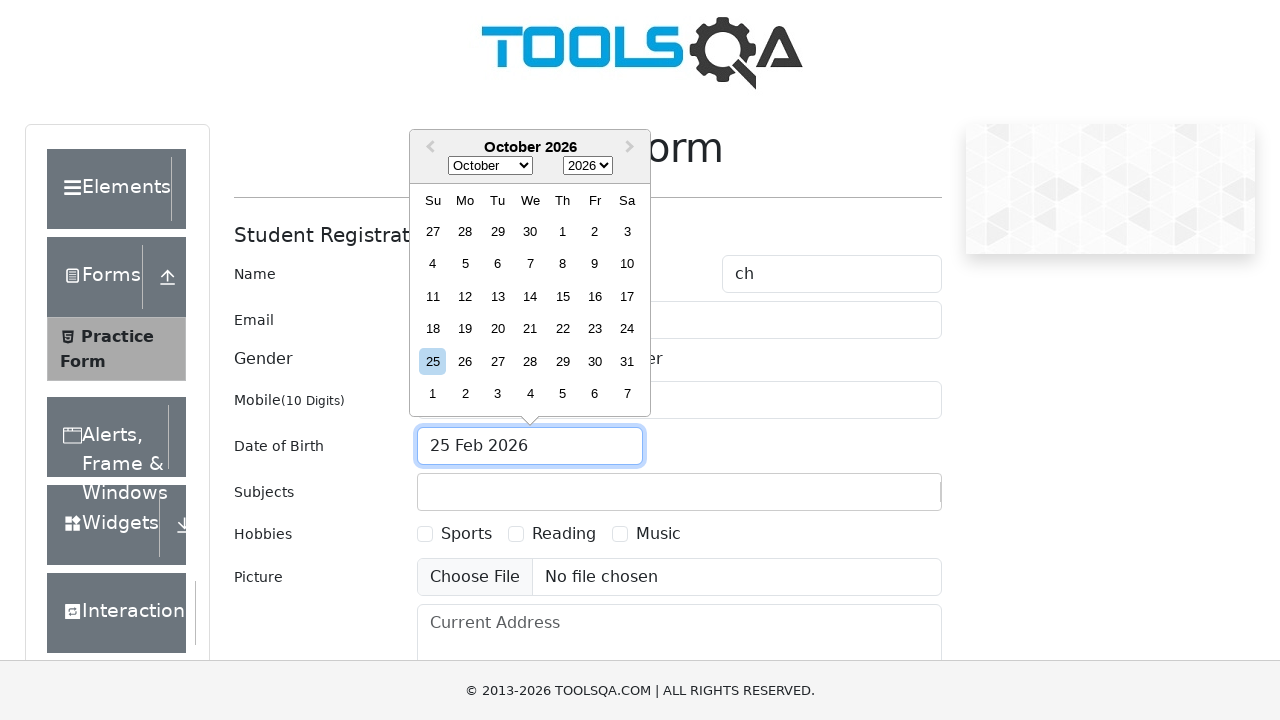

Selected 1993 from year dropdown on .react-datepicker__year-select
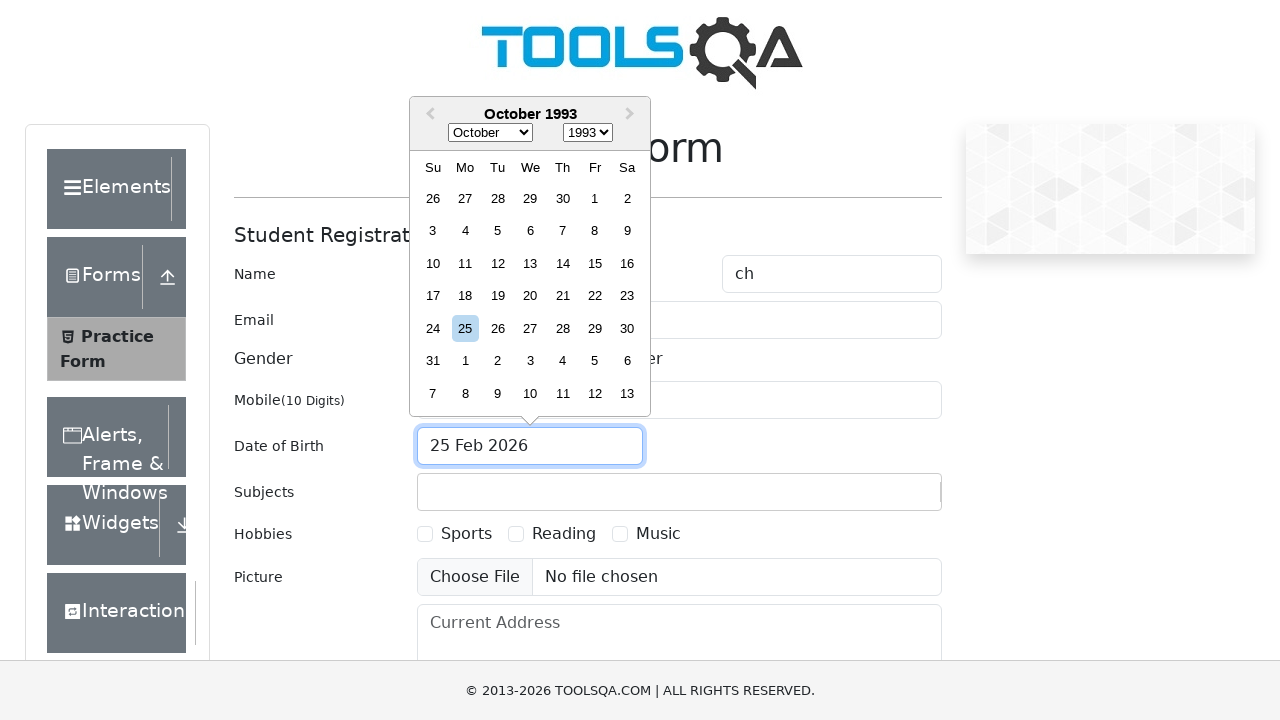

Selected date October 8th, 1993 at (595, 231) on div[aria-label='Choose Friday, October 8th, 1993']
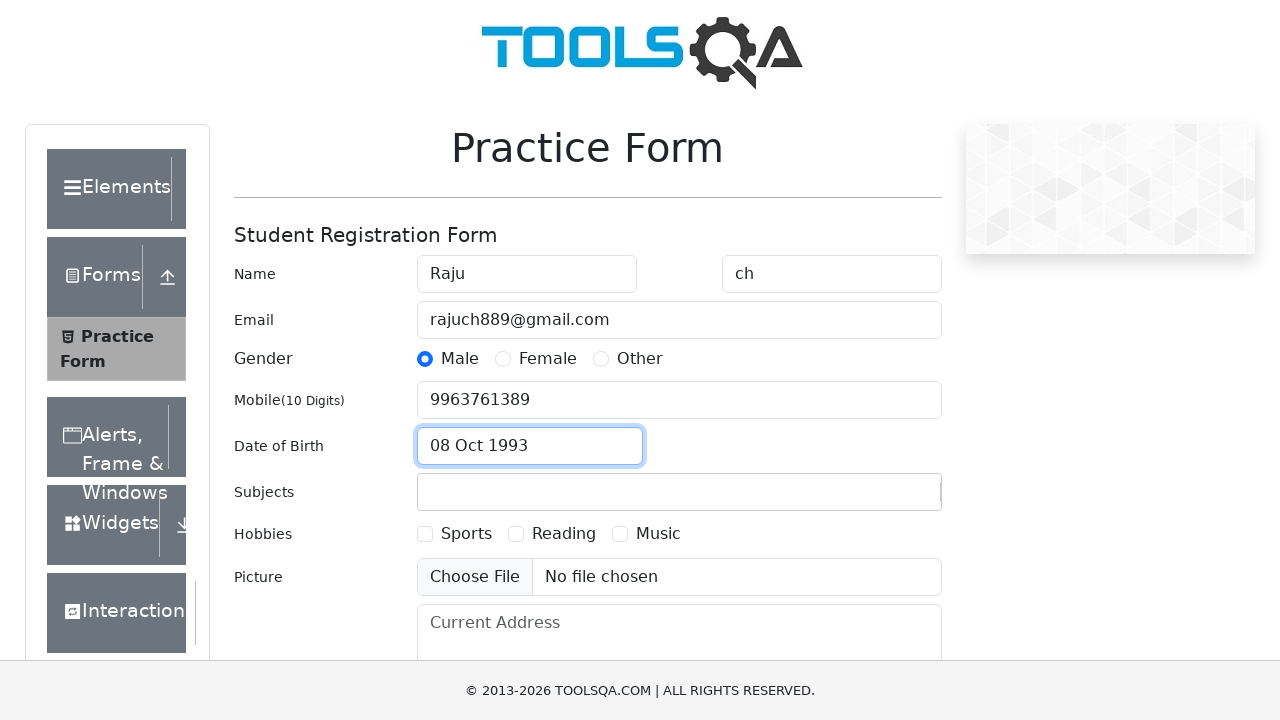

Filled subjects field with 'social studies' on #subjectsInput
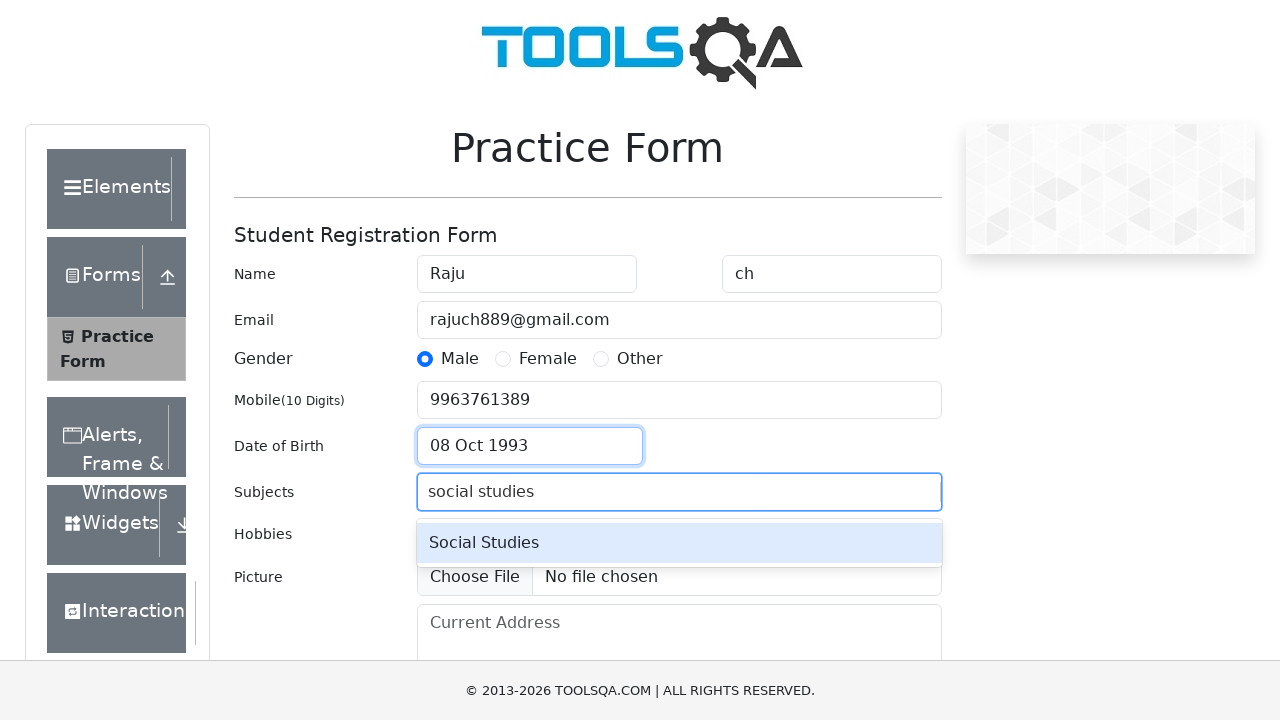

Pressed Enter to confirm subject selection on #subjectsInput
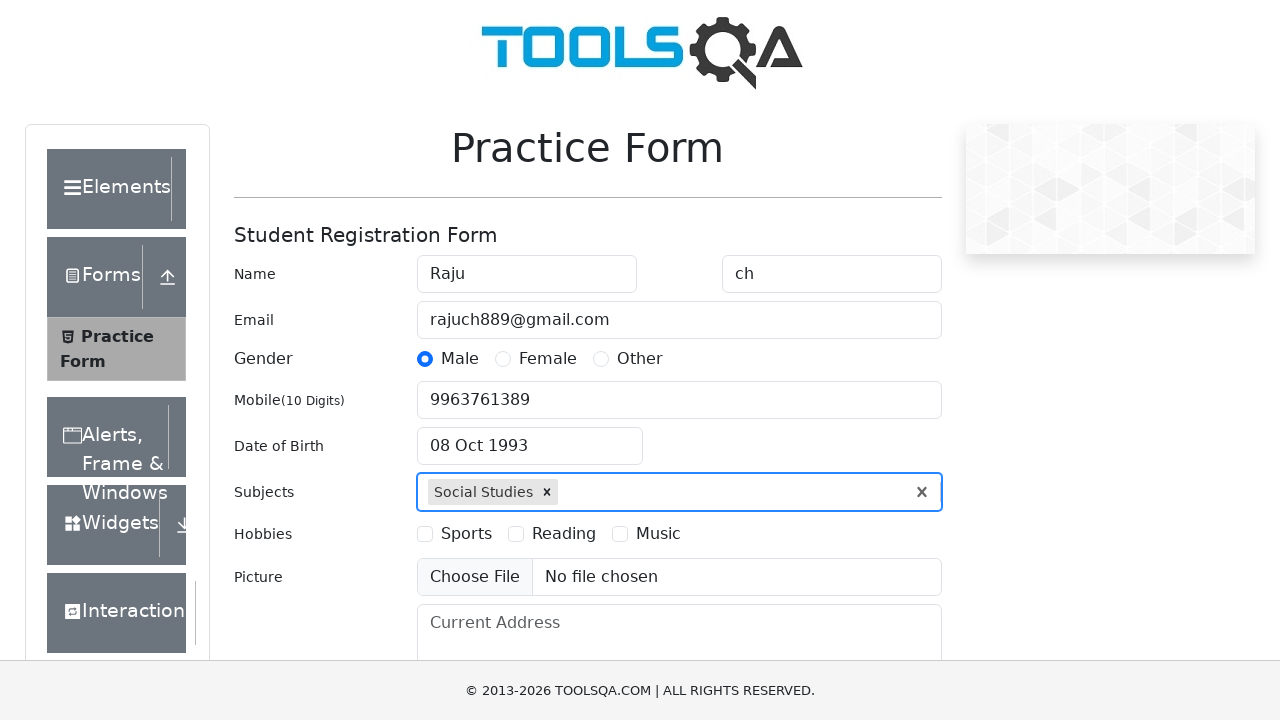

Selected Sports hobby checkbox at (466, 534) on label:has-text('Sports')
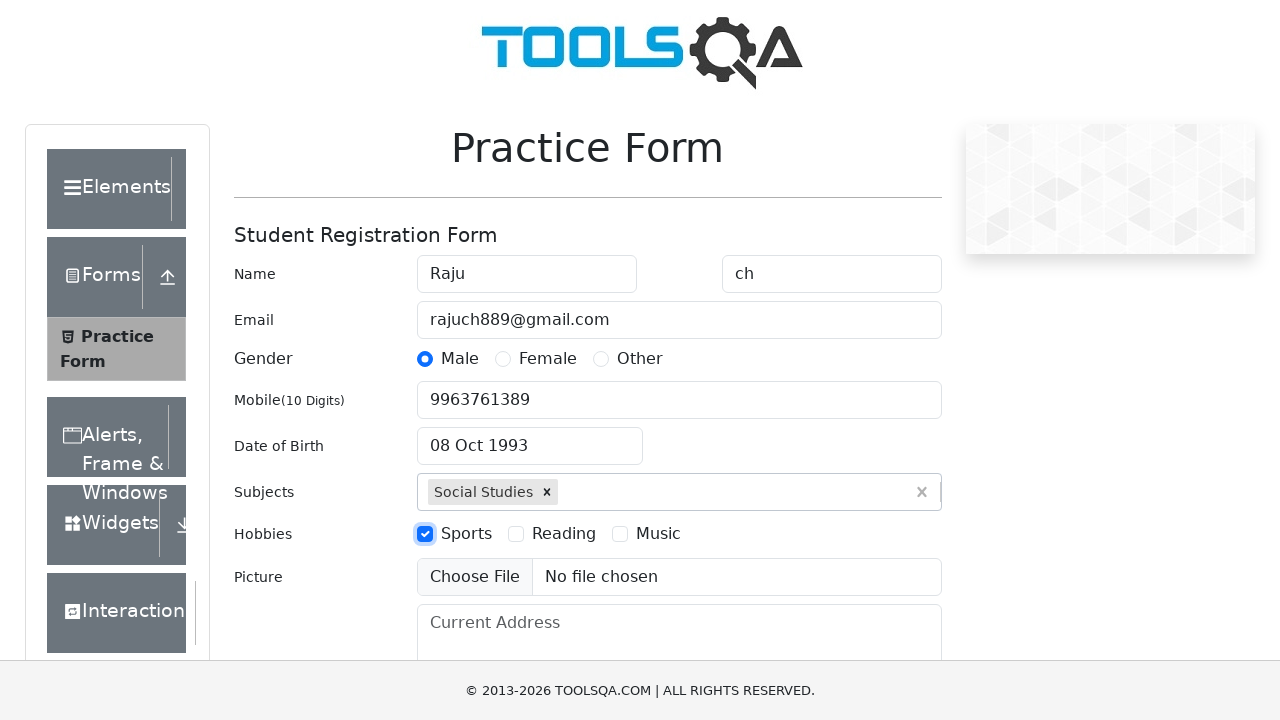

Filled current address field with 'vijayawada city' on #currentAddress
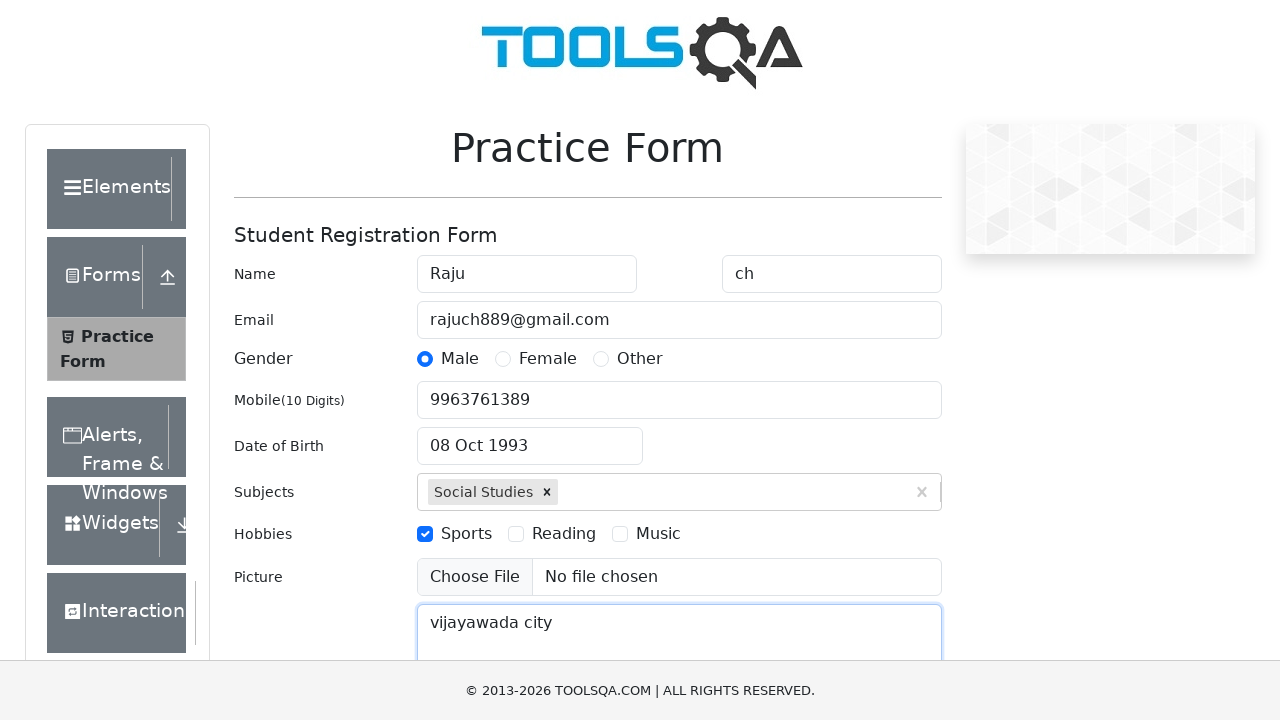

Pressed Tab to move to state/city selection on #currentAddress
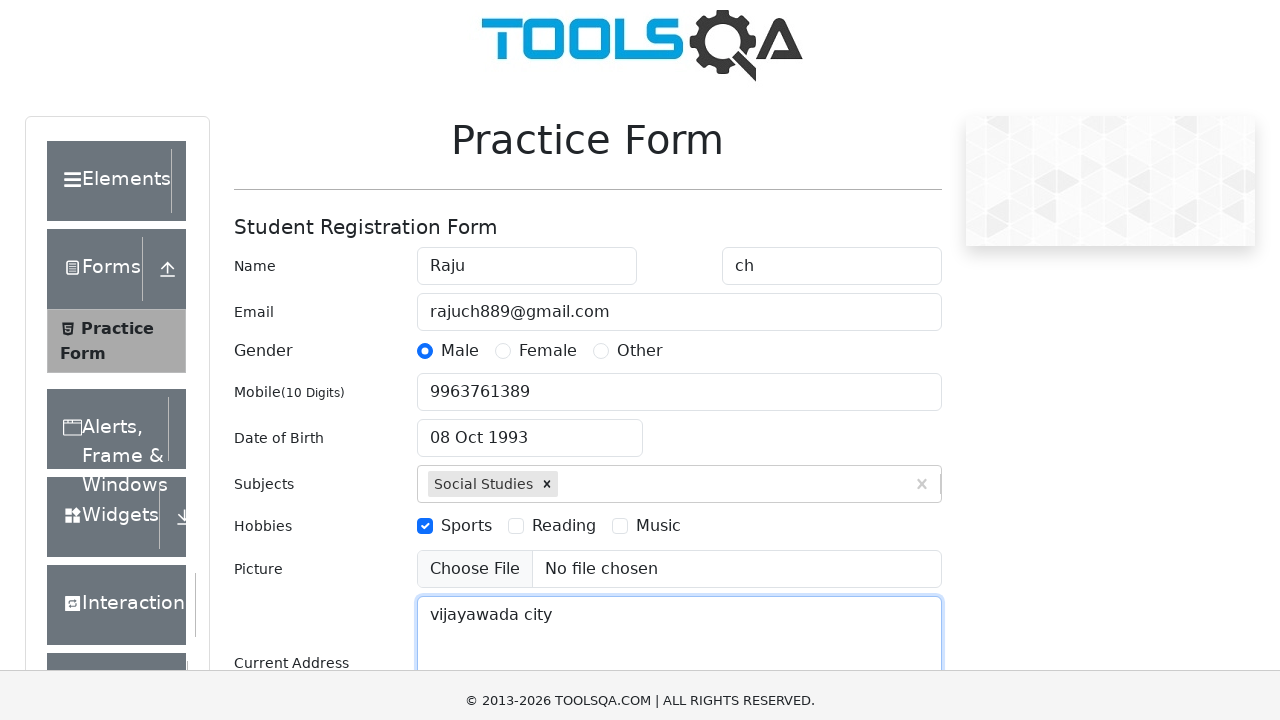

Typed 'NCR' for state selection
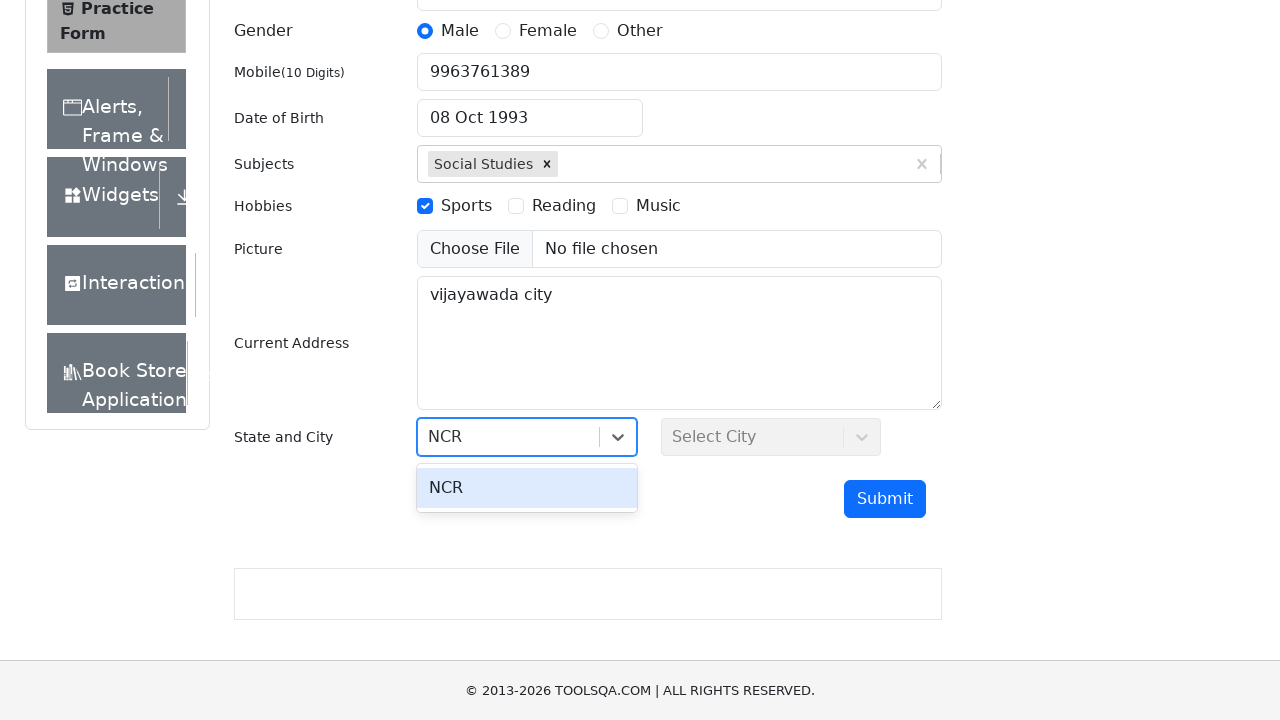

Pressed Tab to confirm state selection
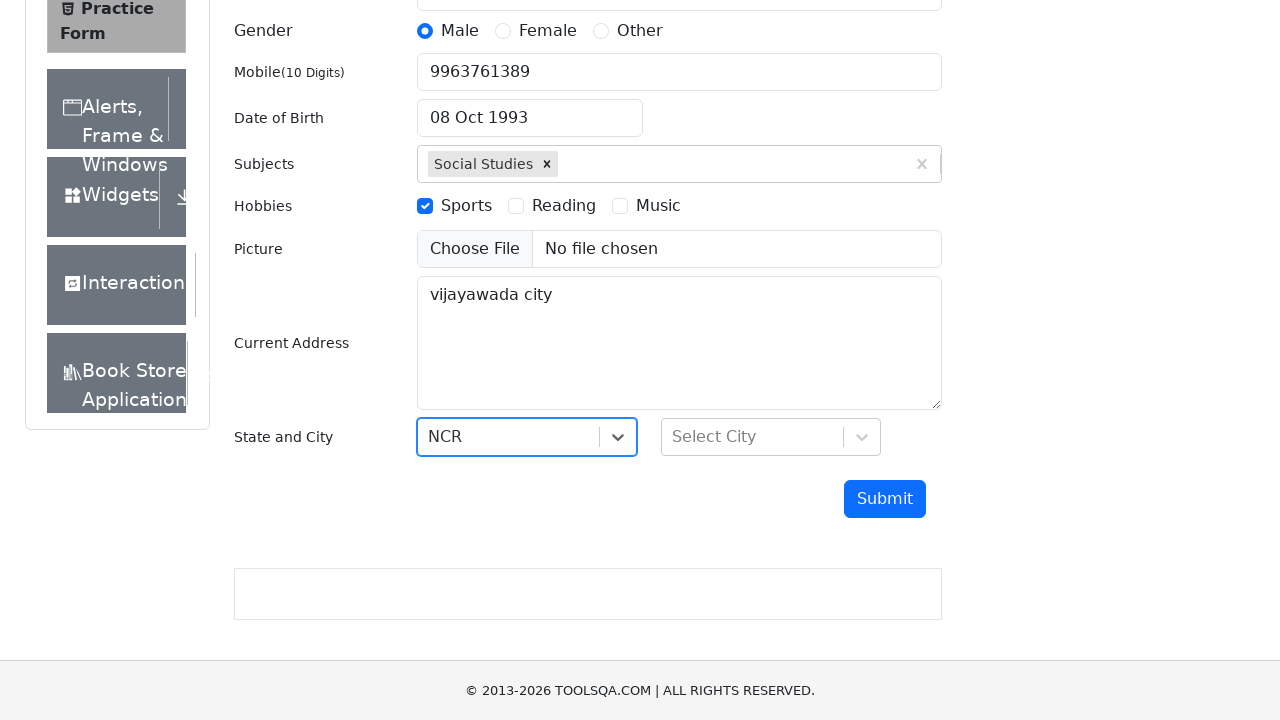

Pressed Tab to move to city selection field
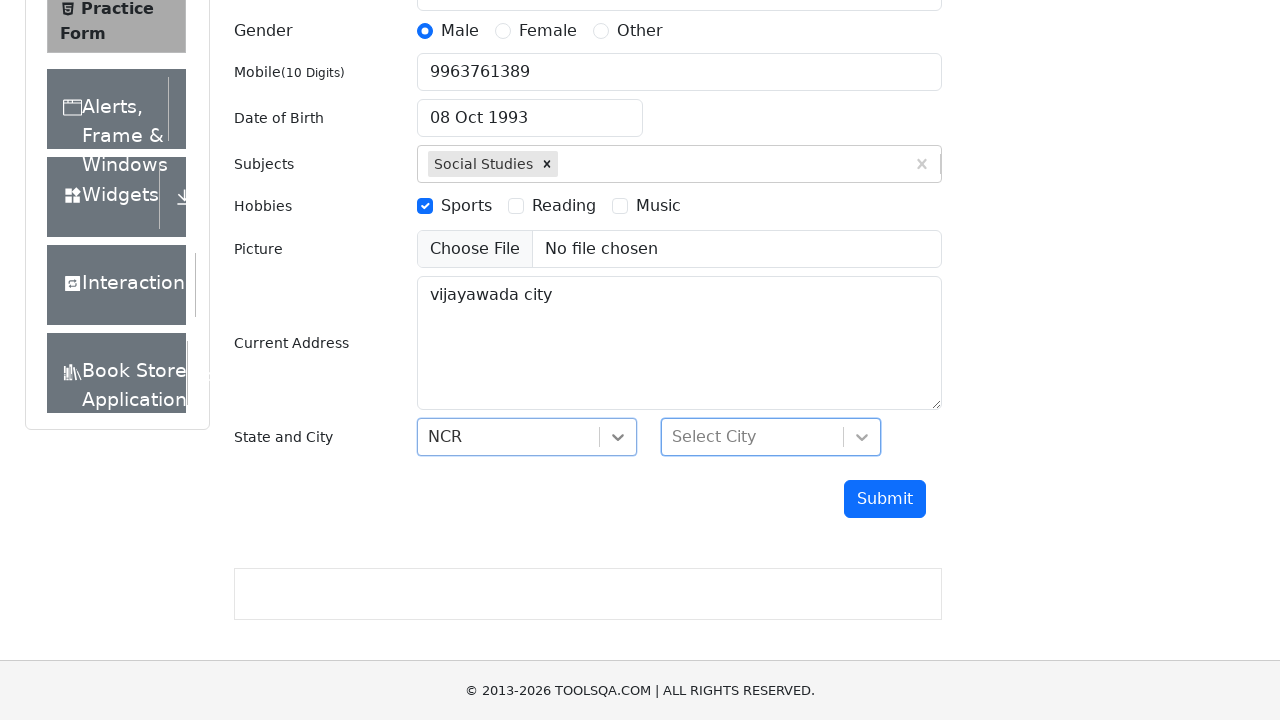

Typed 'Delhi' for city selection
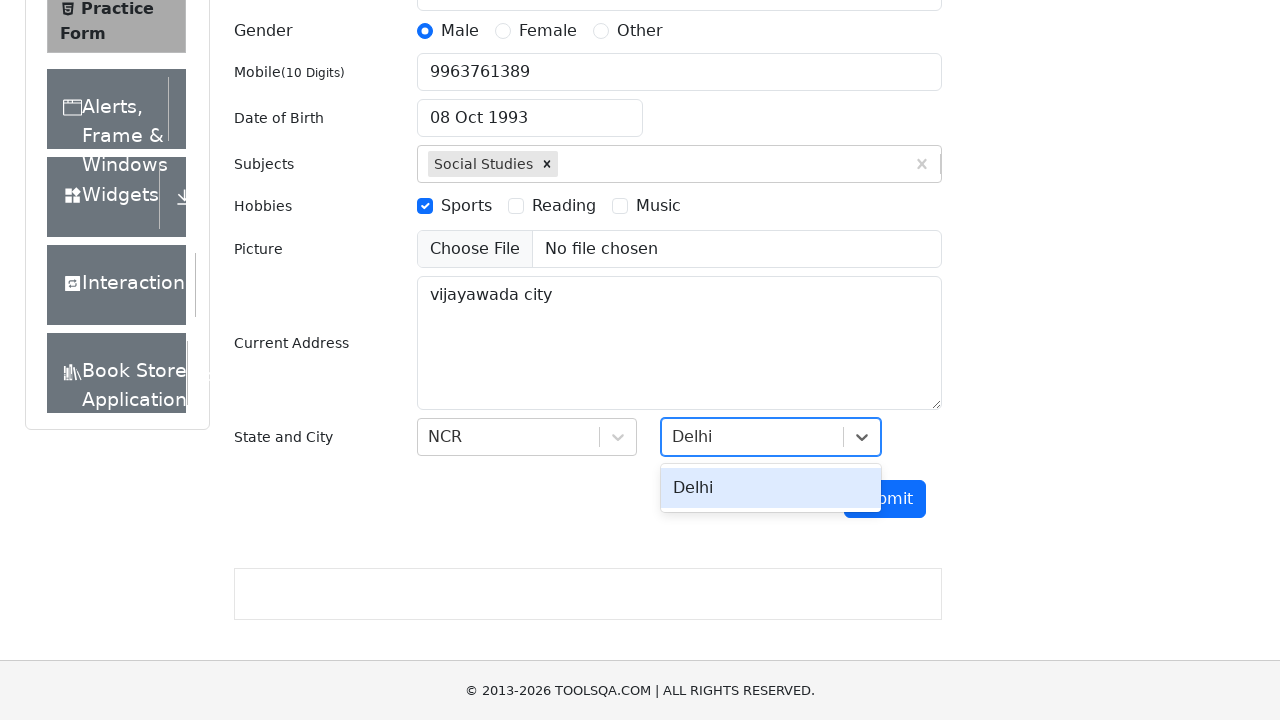

Pressed Tab to confirm city selection
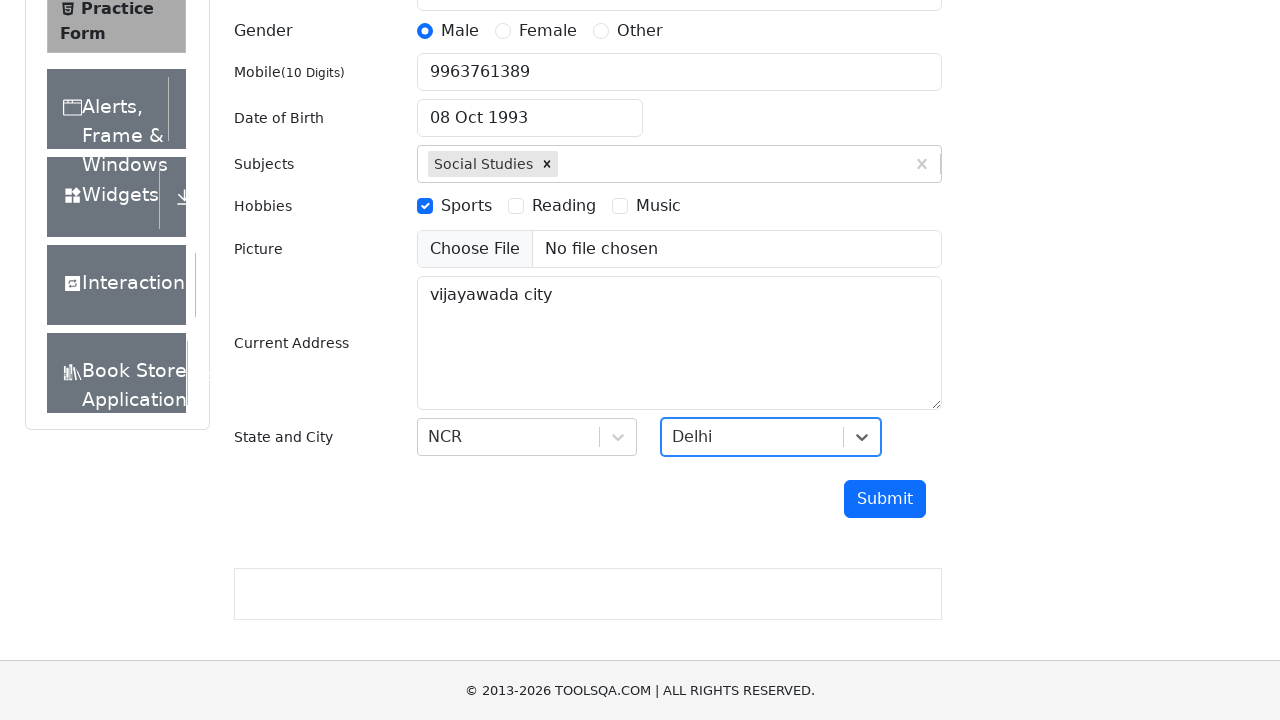

Pressed Tab to finalize form entries
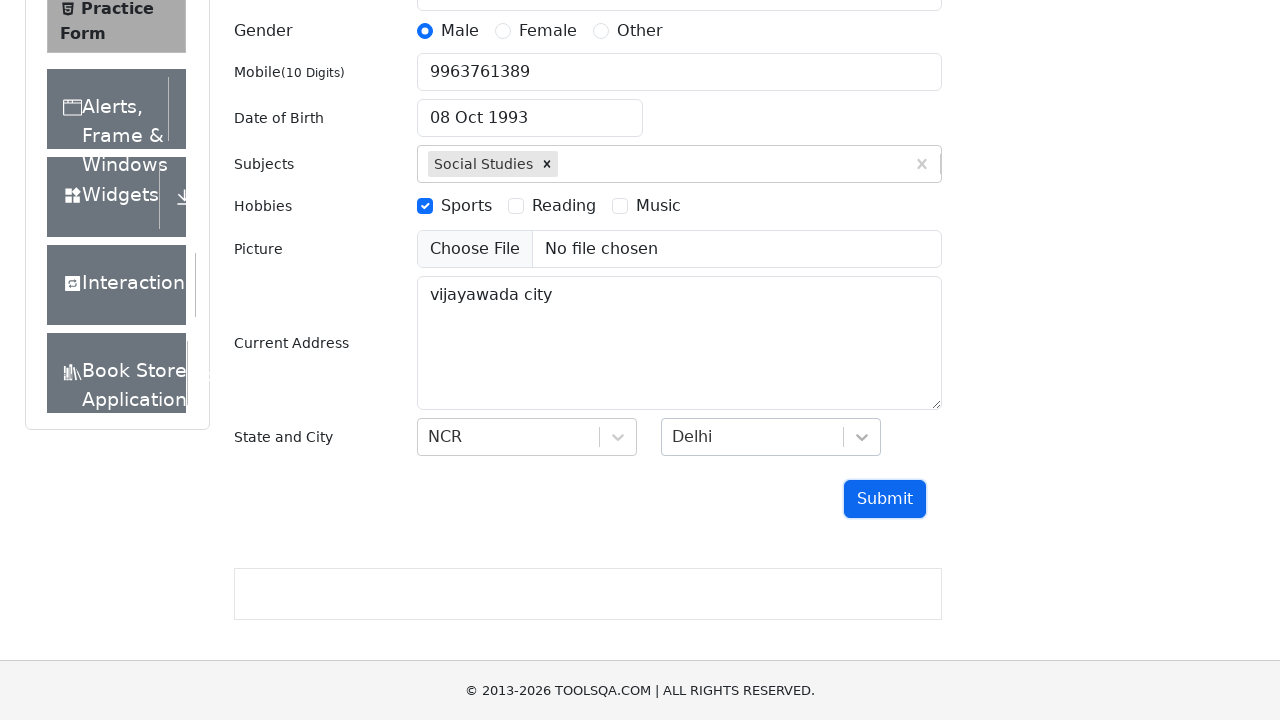

Clicked submit button to submit the registration form at (885, 499) on #submit
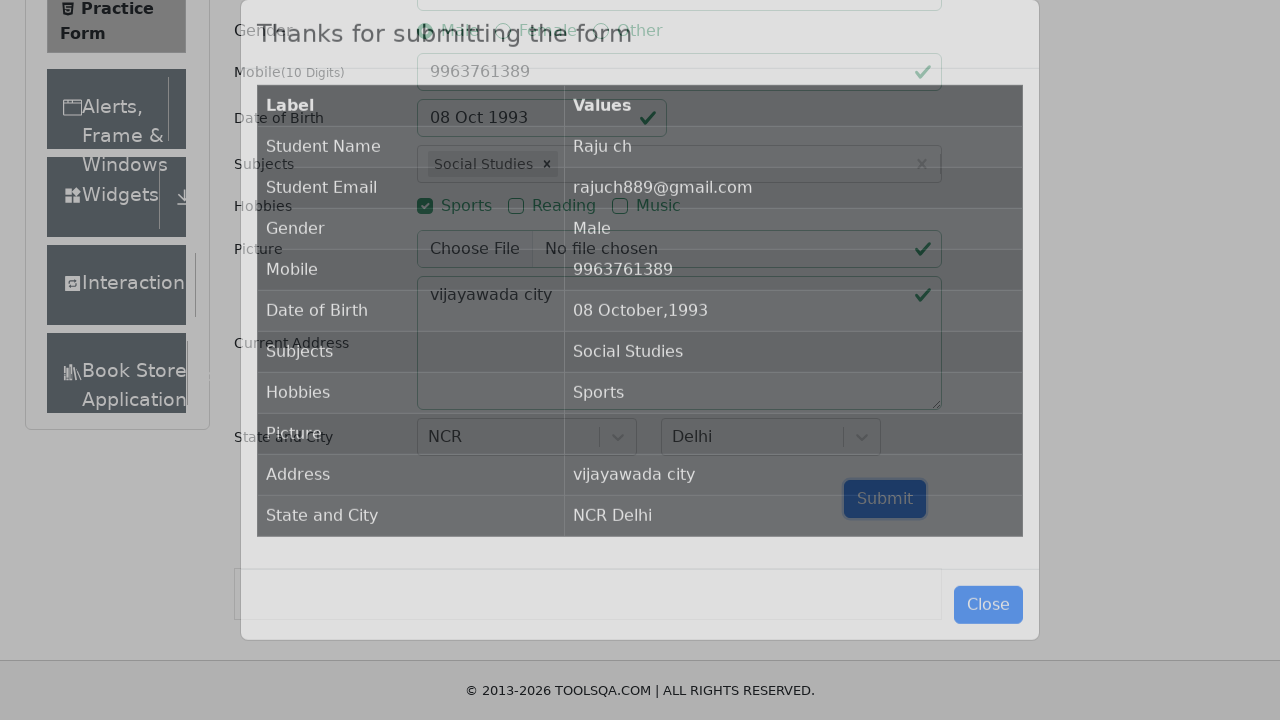

Waited for confirmation modal to appear
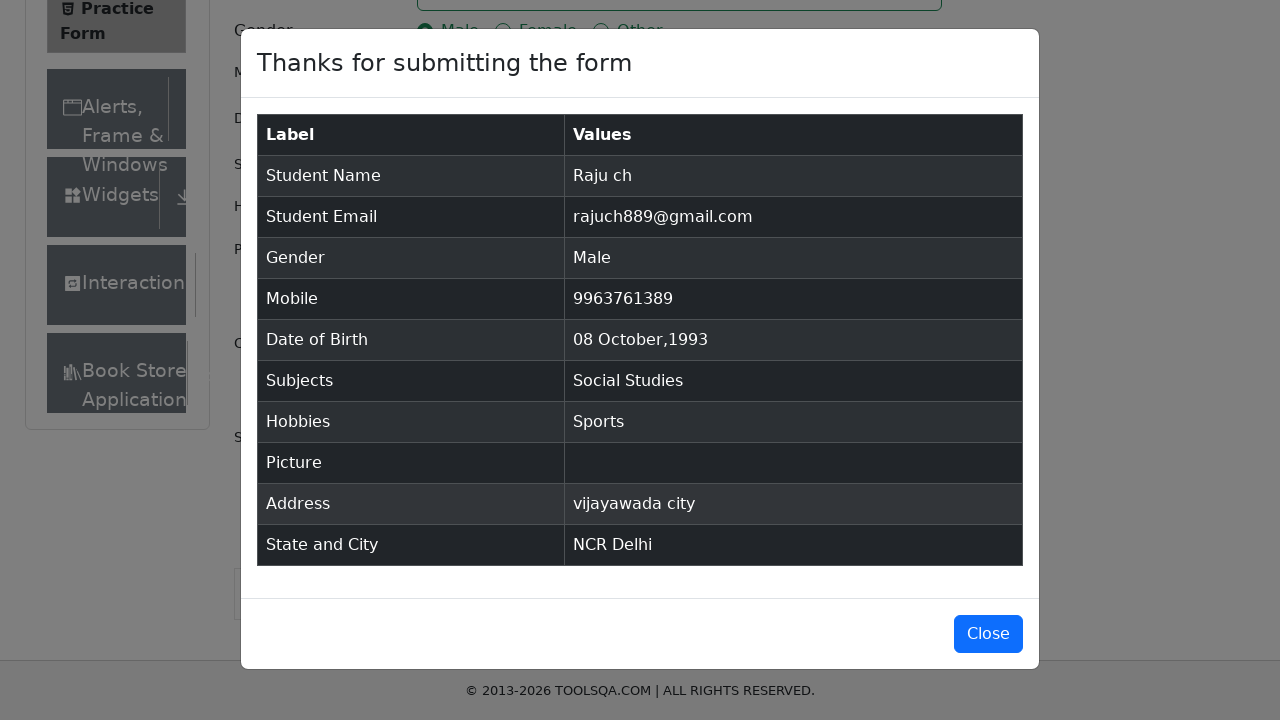

Clicked close button to dismiss confirmation modal at (988, 634) on #closeLargeModal
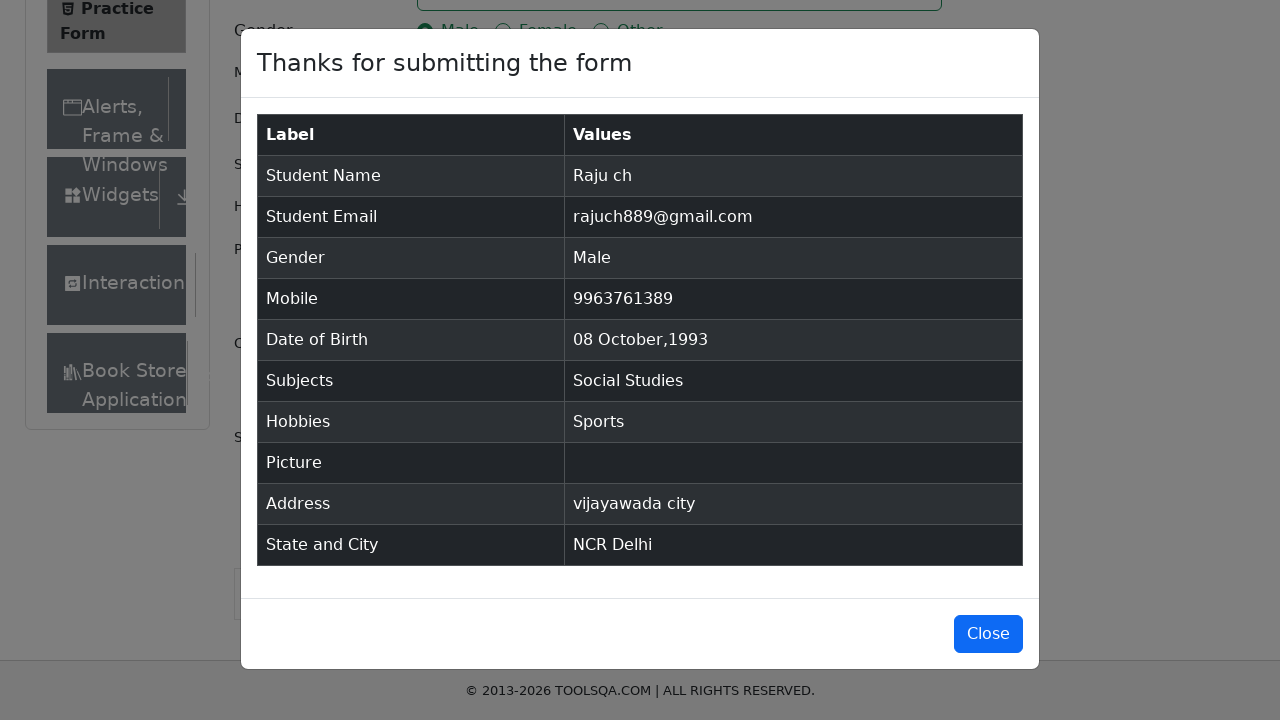

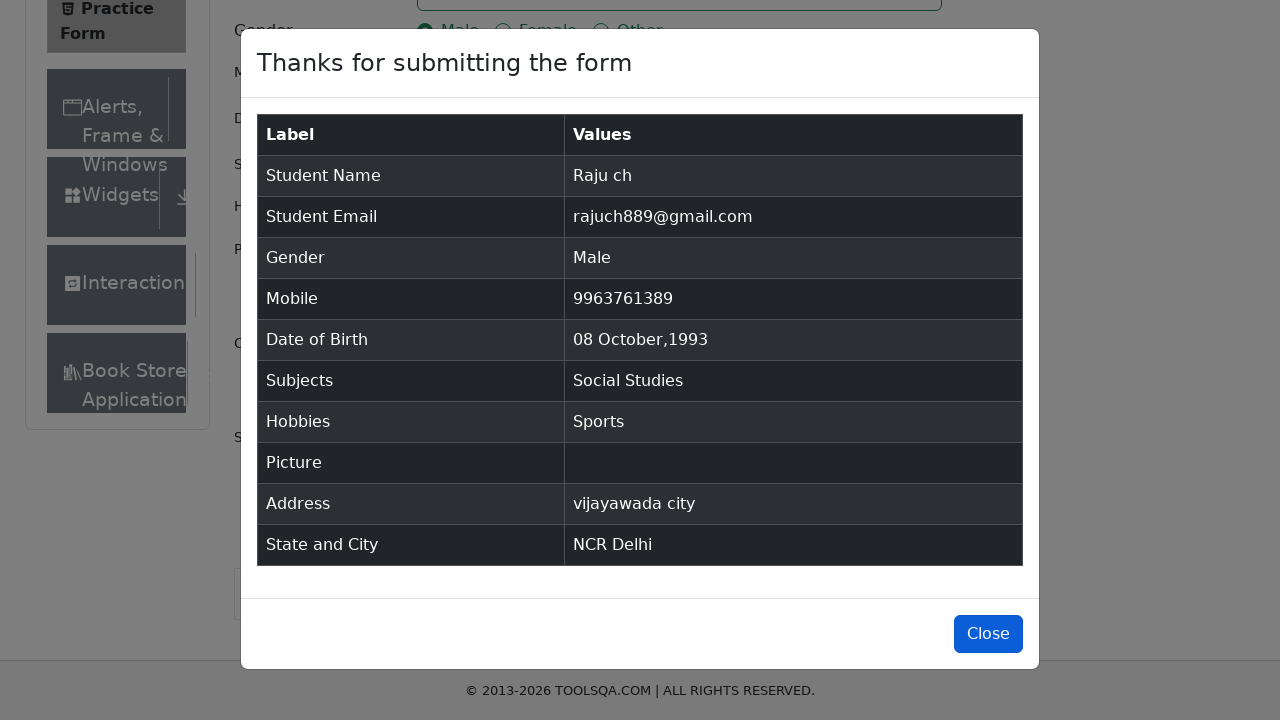